Tests marking individual items as complete by checking their checkboxes

Starting URL: https://demo.playwright.dev/todomvc

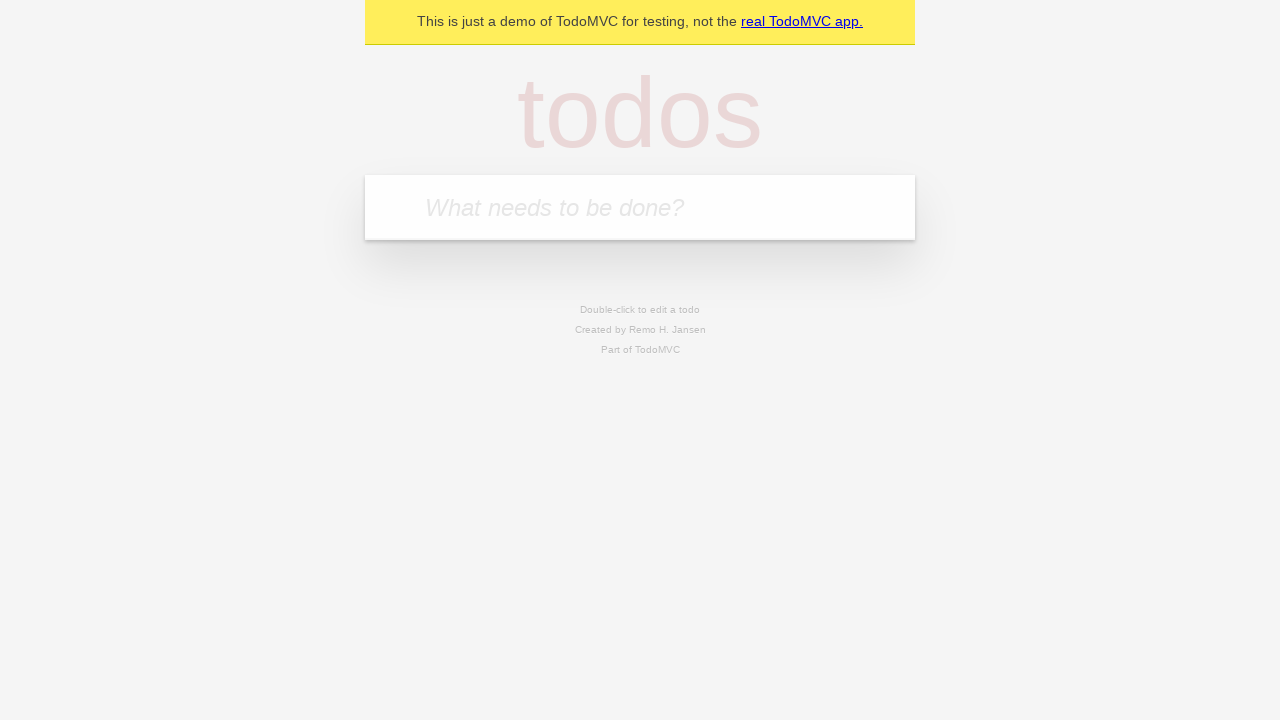

Filled todo input with 'buy some cheese' on internal:attr=[placeholder="What needs to be done?"i]
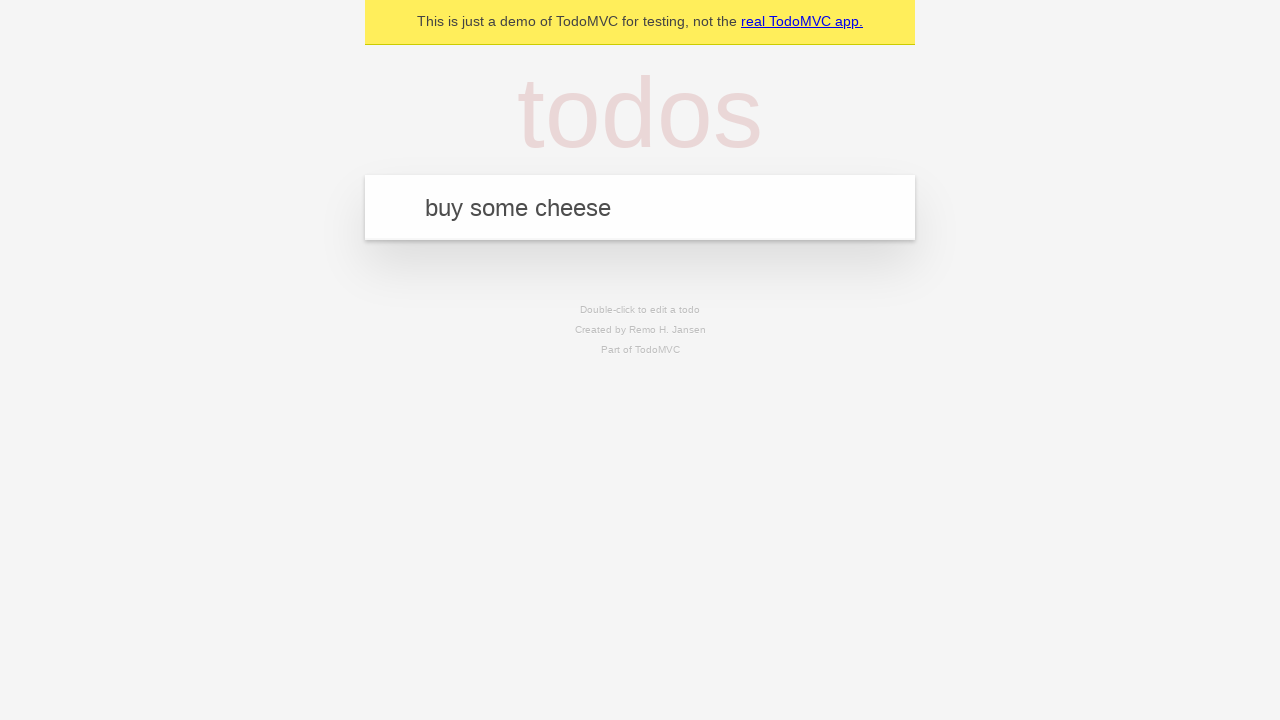

Pressed Enter to create todo 'buy some cheese' on internal:attr=[placeholder="What needs to be done?"i]
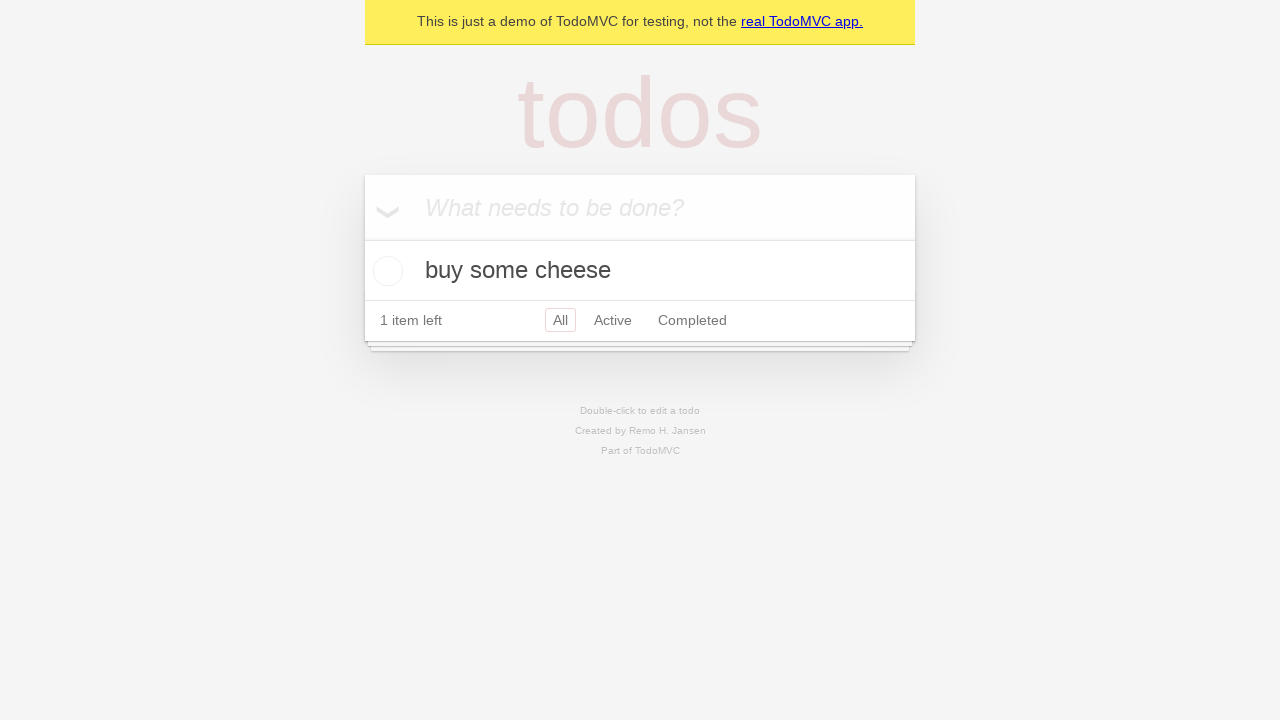

Filled todo input with 'feed the cat' on internal:attr=[placeholder="What needs to be done?"i]
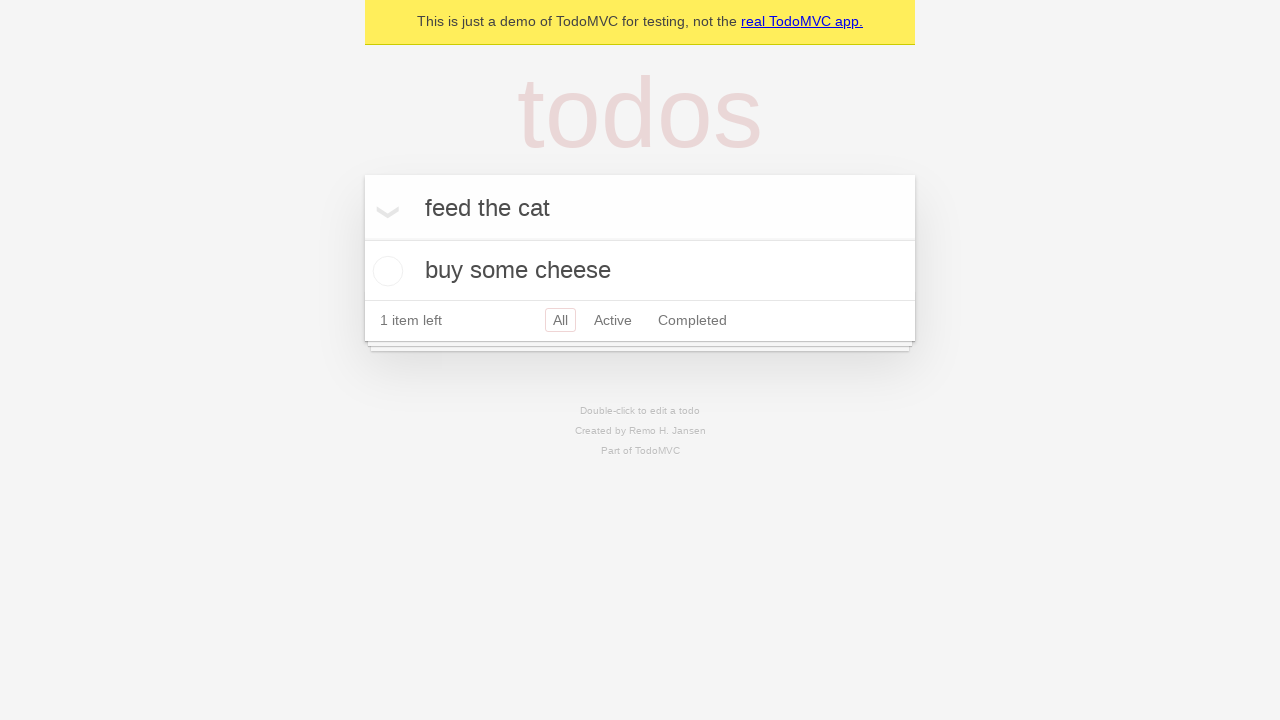

Pressed Enter to create todo 'feed the cat' on internal:attr=[placeholder="What needs to be done?"i]
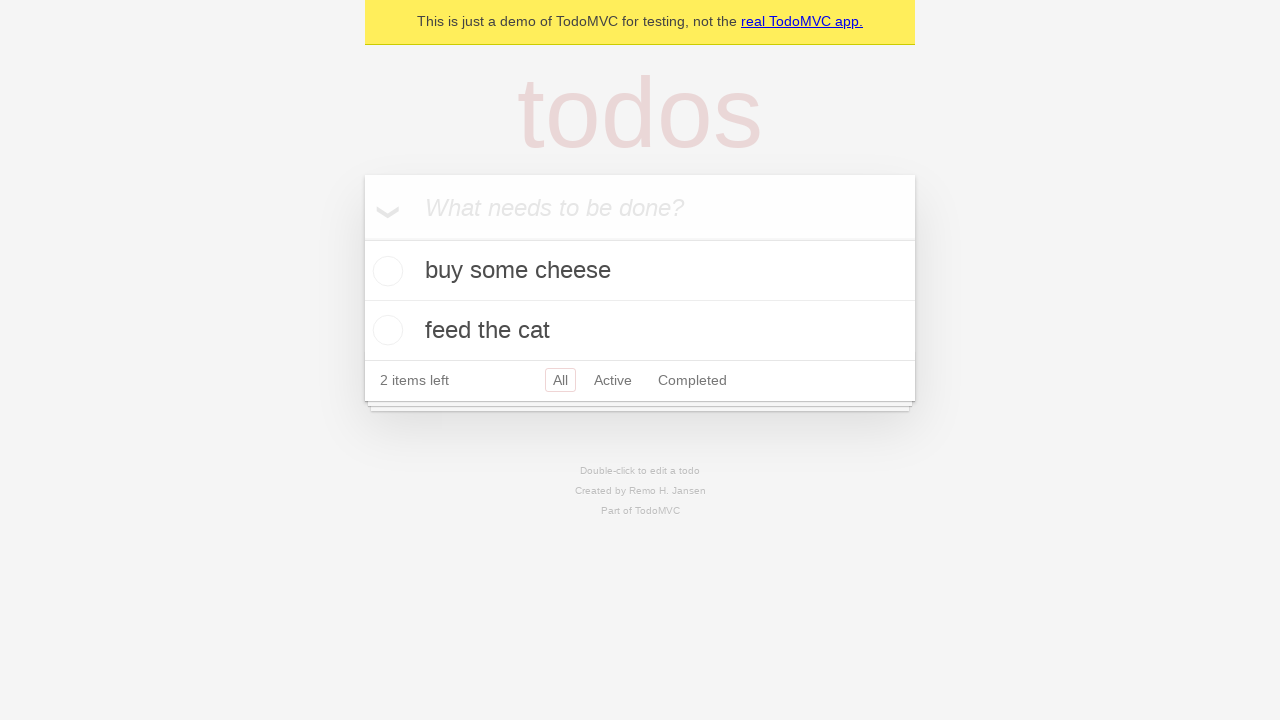

Waited for both todo items to be created
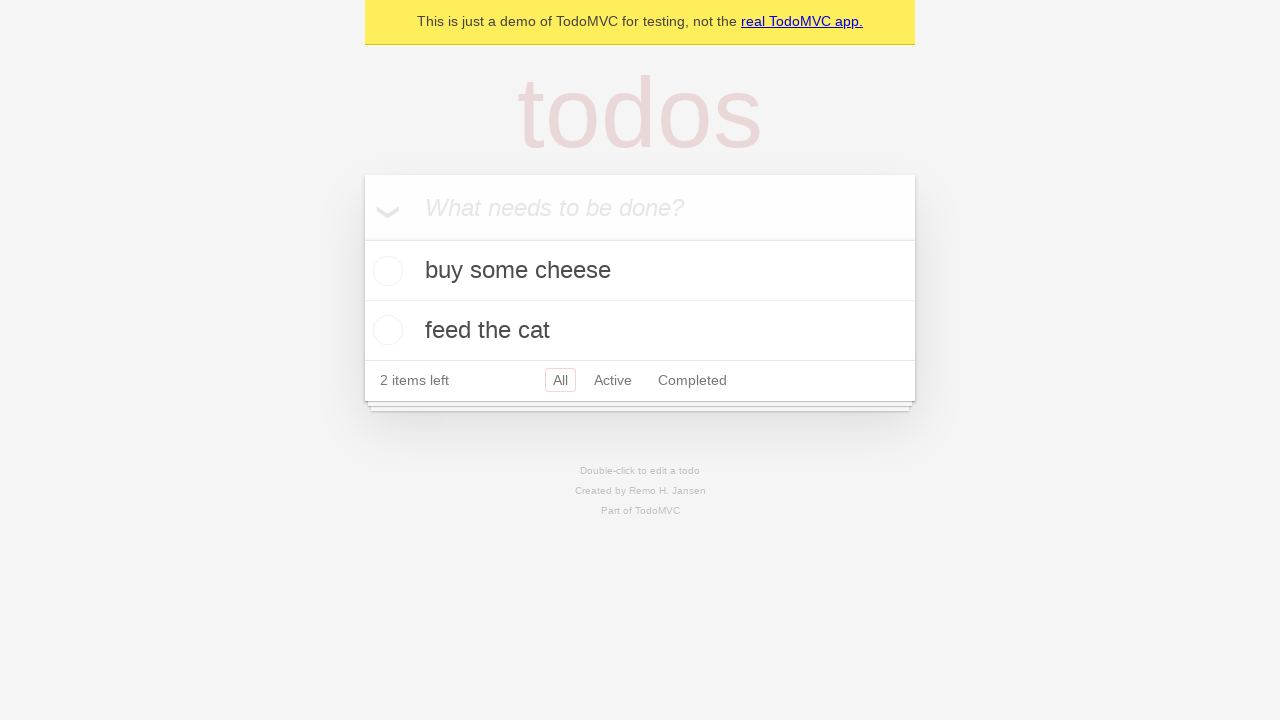

Checked the first todo item 'buy some cheese' at (385, 271) on internal:testid=[data-testid="todo-item"s] >> nth=0 >> internal:role=checkbox
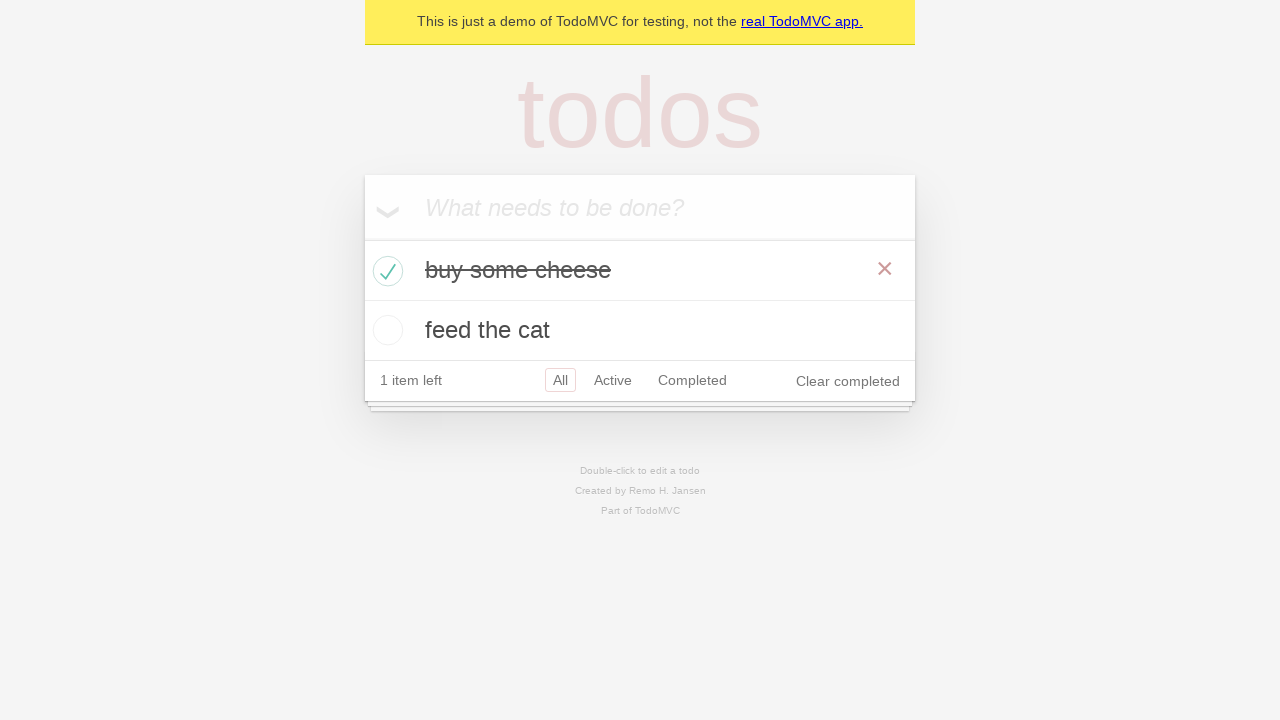

Checked the second todo item 'feed the cat' at (385, 330) on internal:testid=[data-testid="todo-item"s] >> nth=1 >> internal:role=checkbox
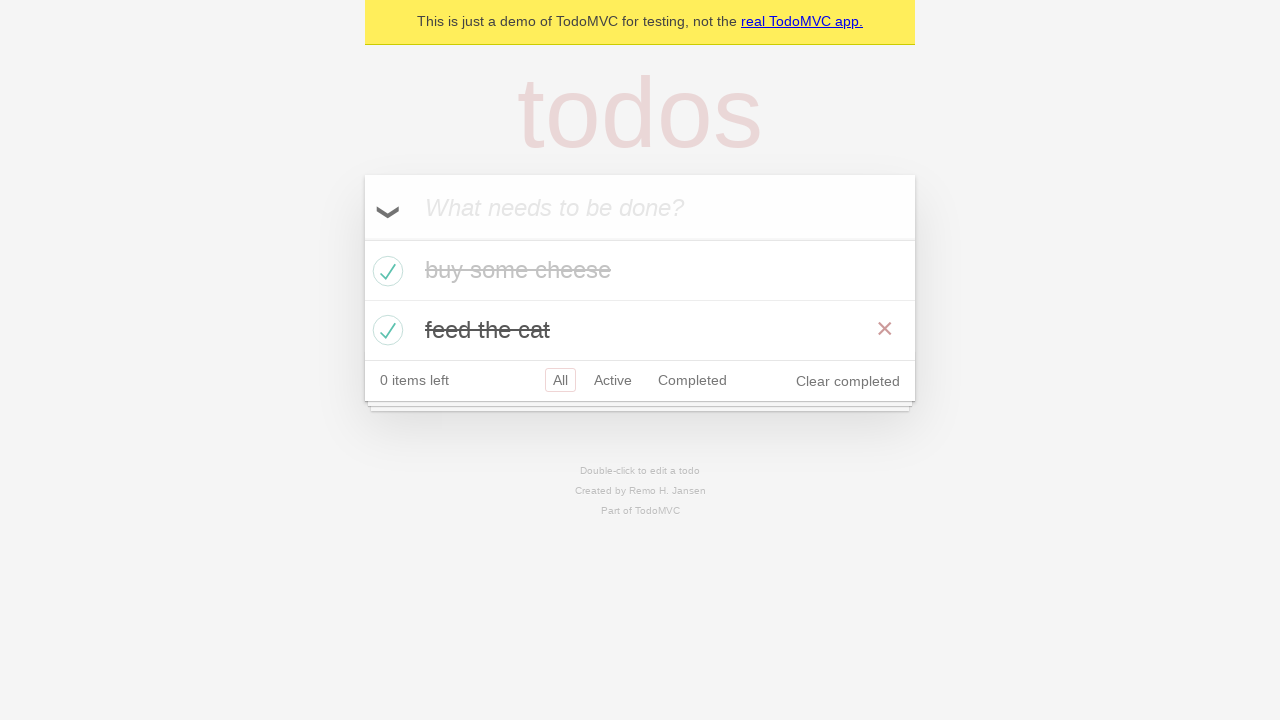

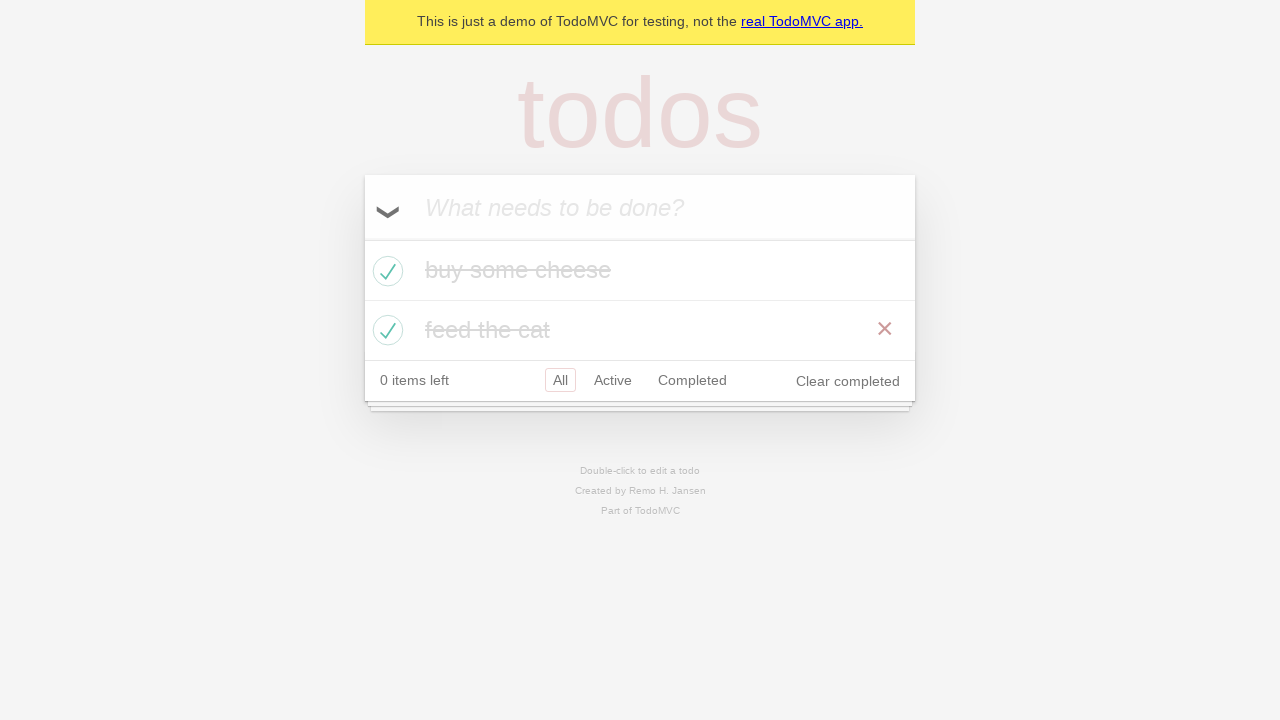